Opens the JD.com homepage and waits for the page to load. This is a simple navigation test to verify the page is accessible.

Starting URL: http://www.jd.com

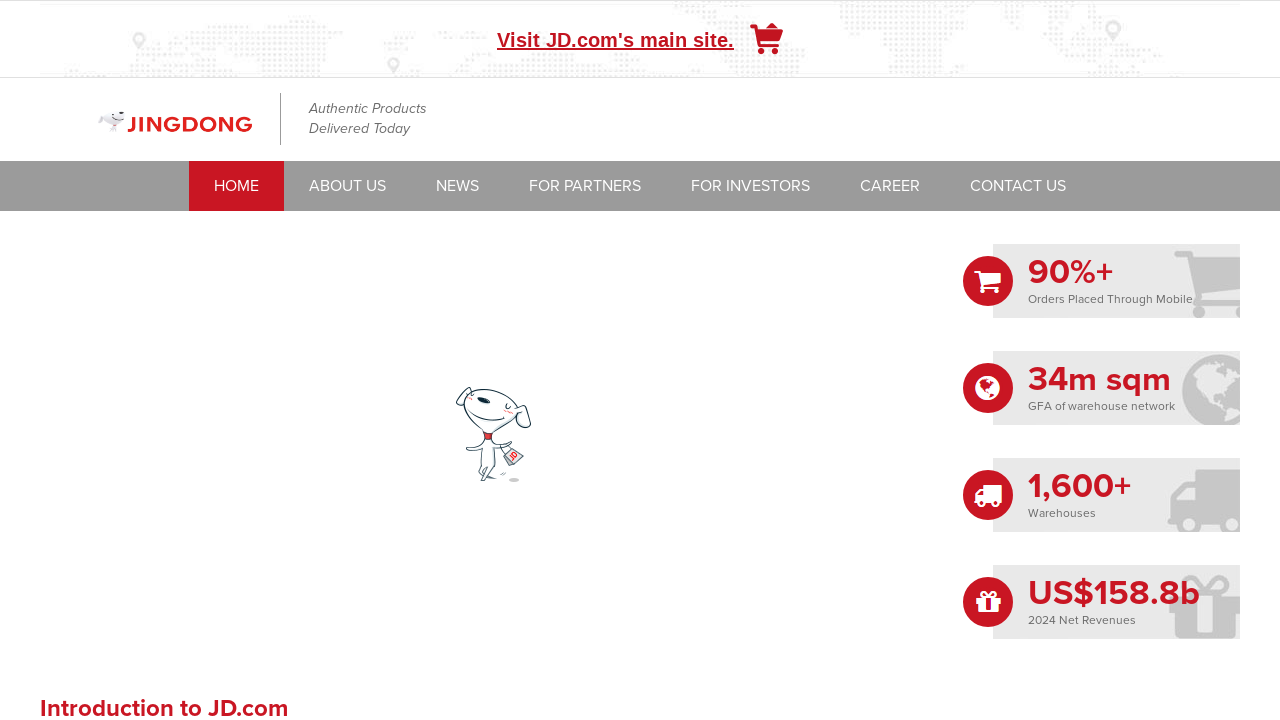

Navigated to JD.com homepage
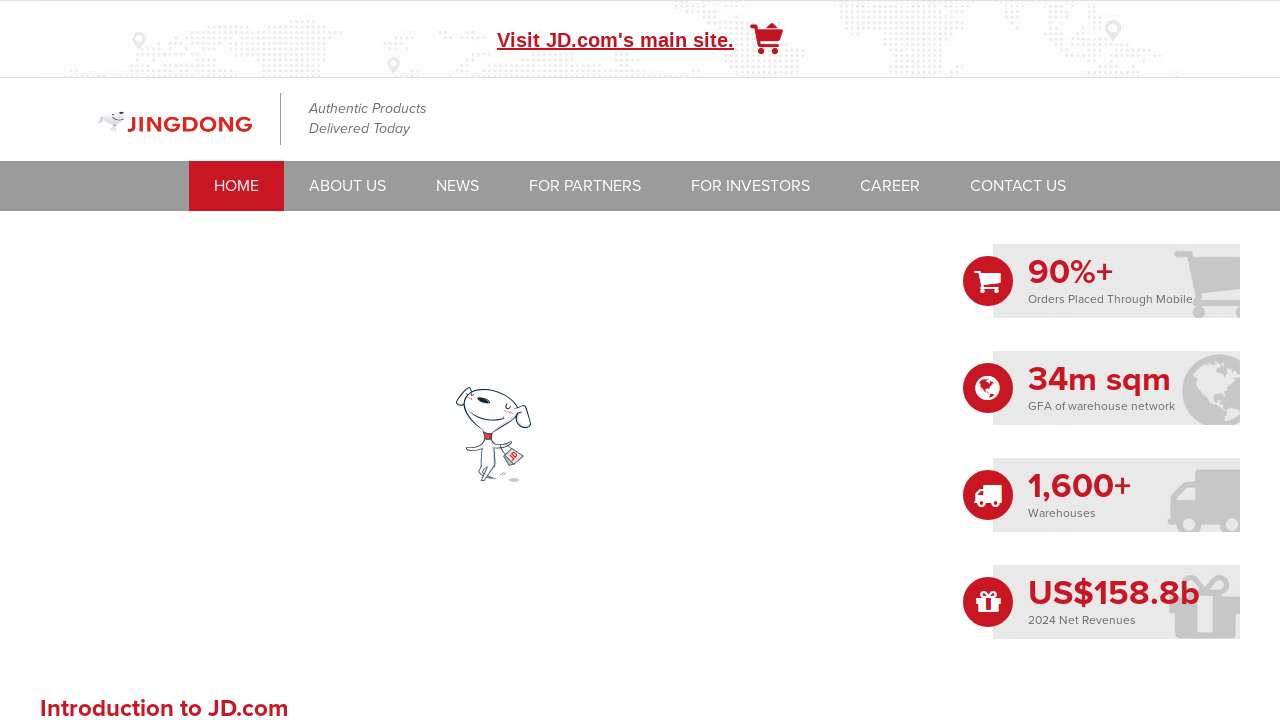

Page DOM content loaded successfully
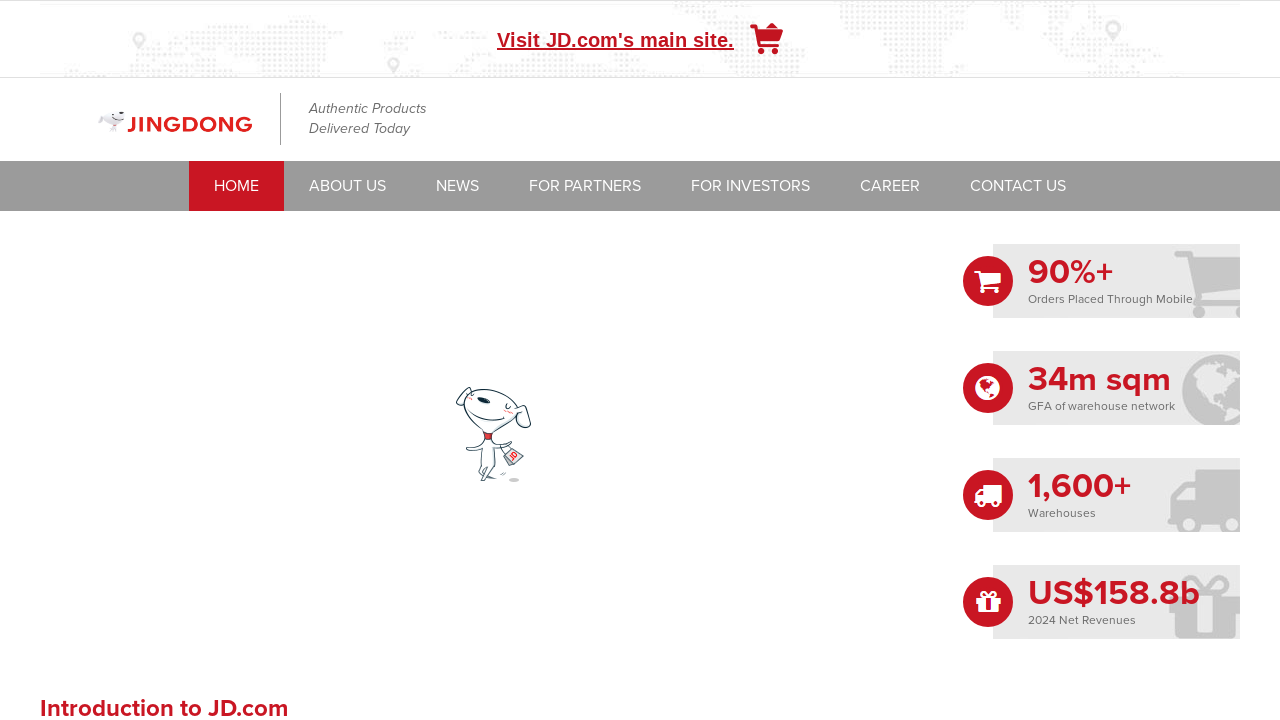

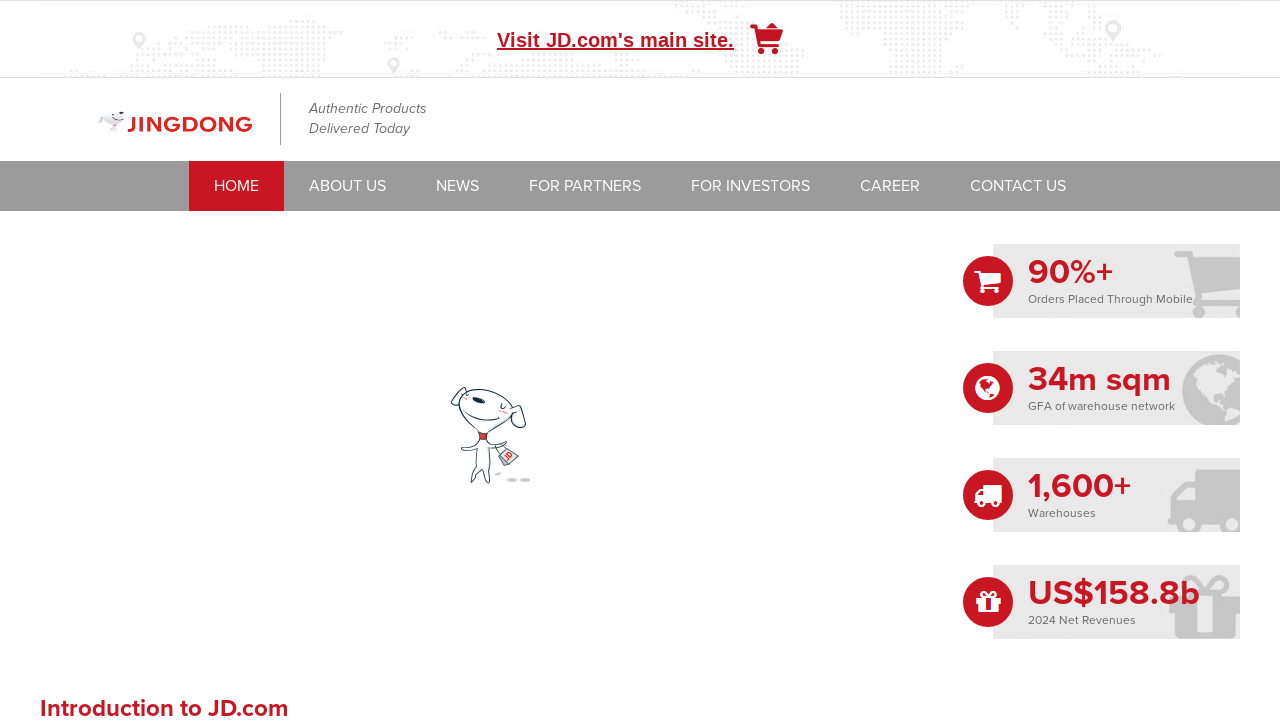